Navigates to W3Schools website and verifies that the SSL certificate is valid by checking if the URL uses HTTPS

Starting URL: https://www.w3schools.com/

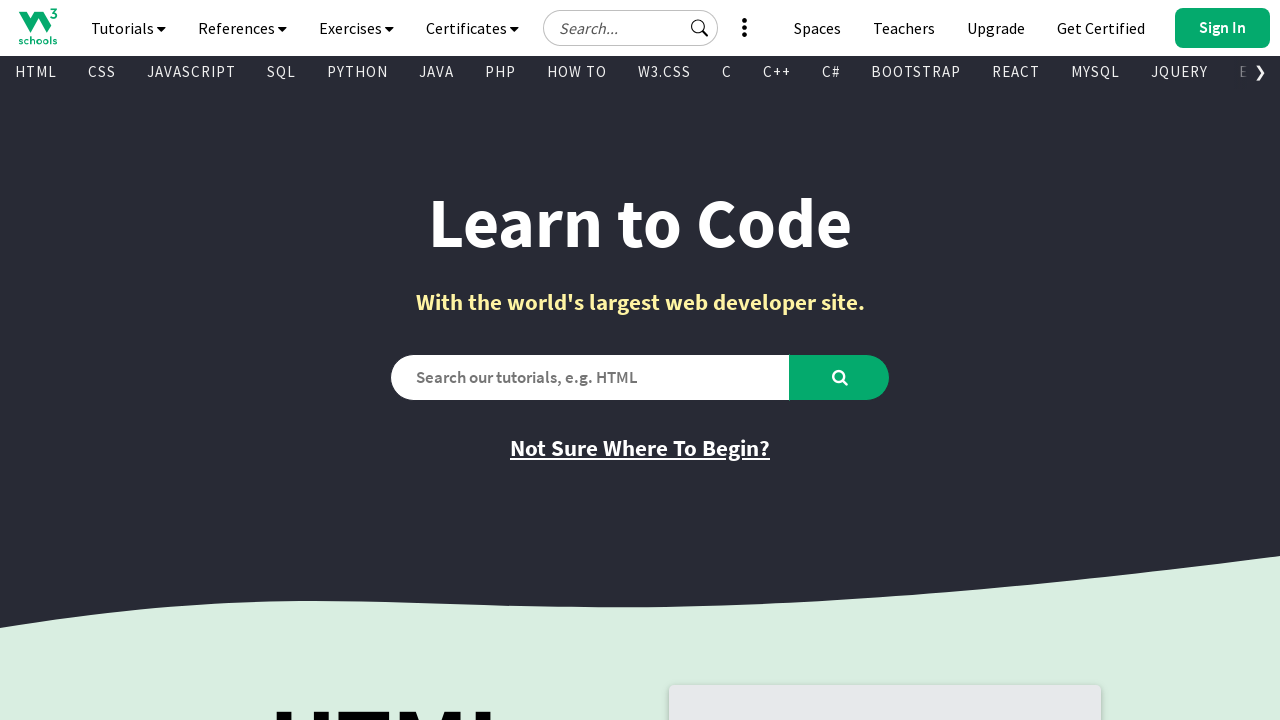

Navigated to https://www.w3schools.com/
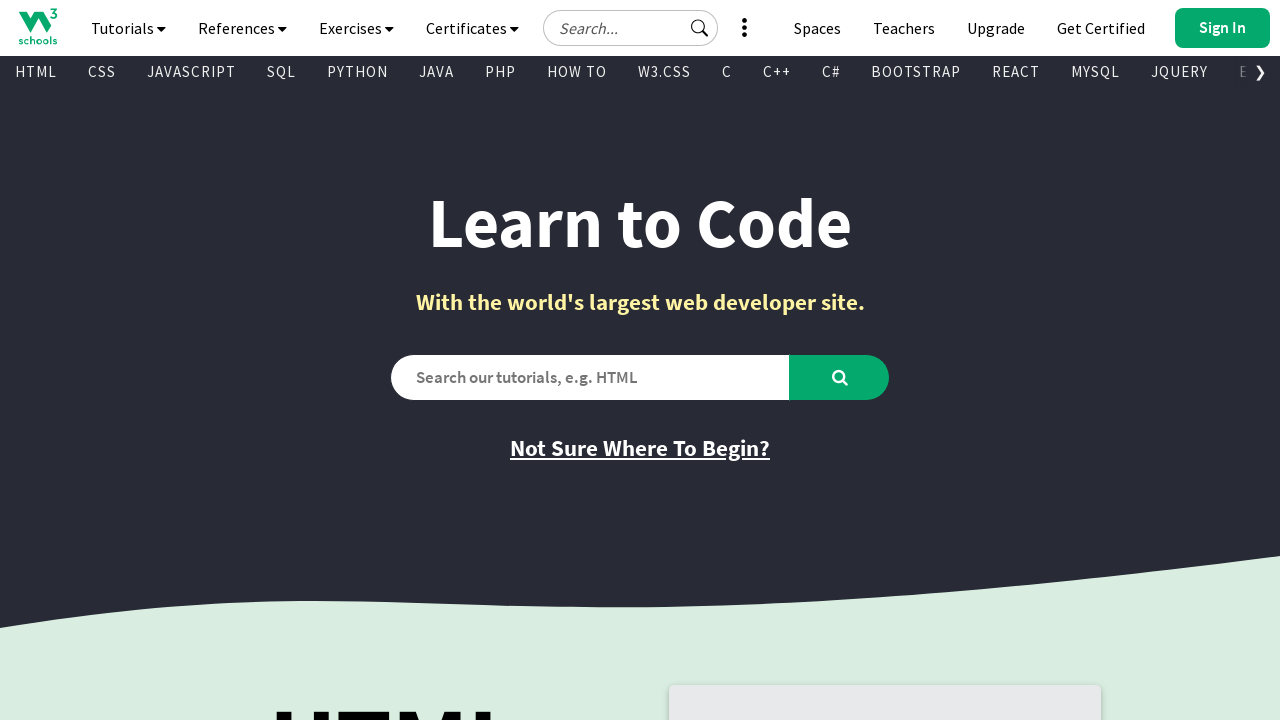

Retrieved current page URL
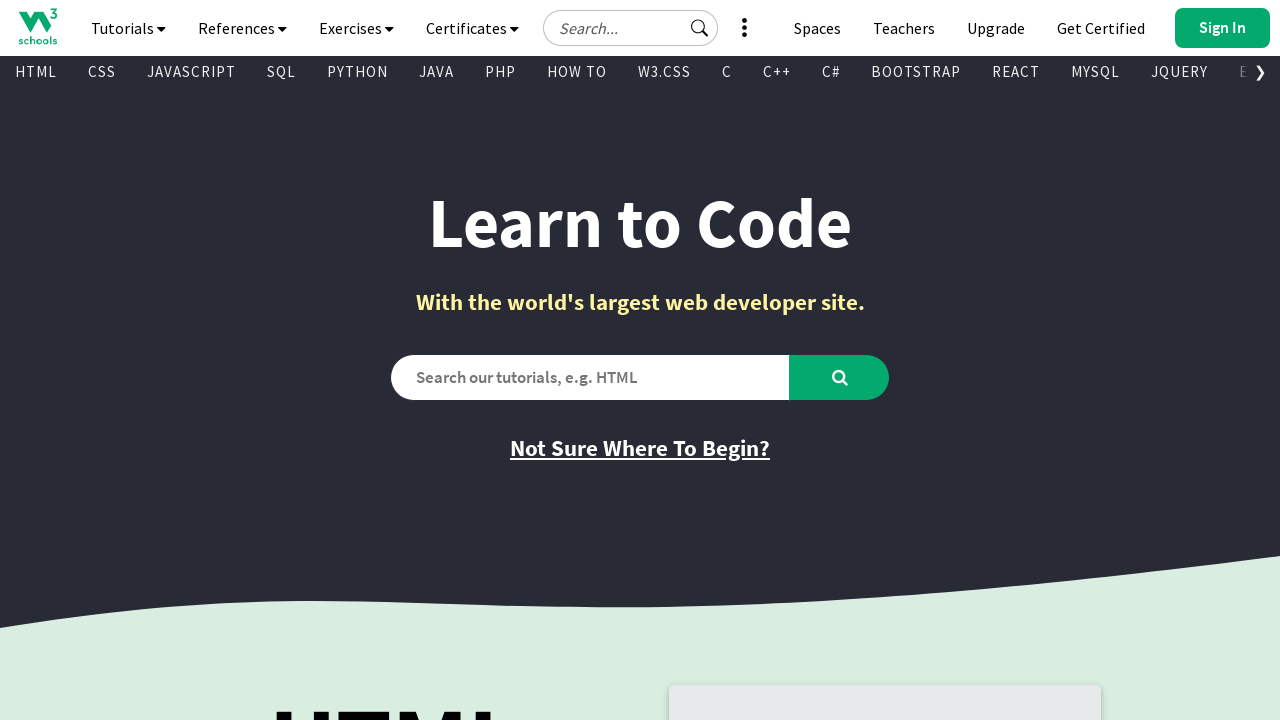

Verified SSL certificate by checking URL protocol - URL is https://www.w3schools.com/
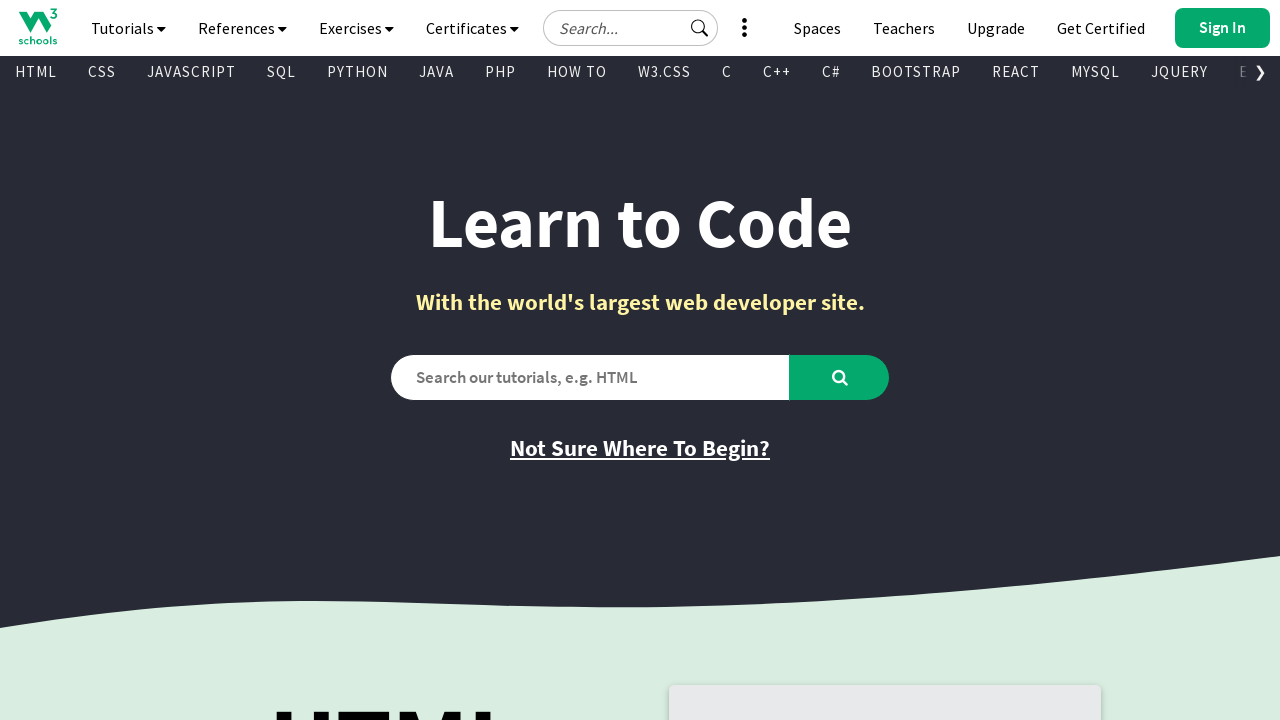

SSL certificate validation confirmed - HTTPS protocol detected
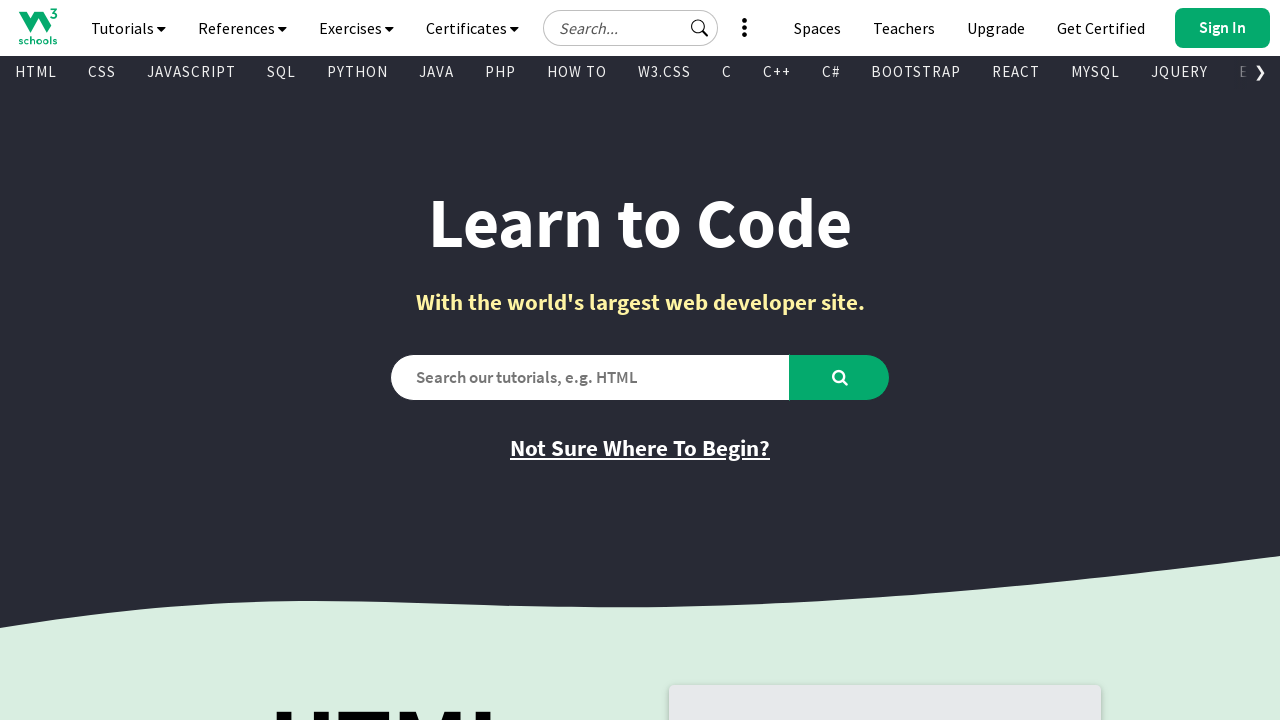

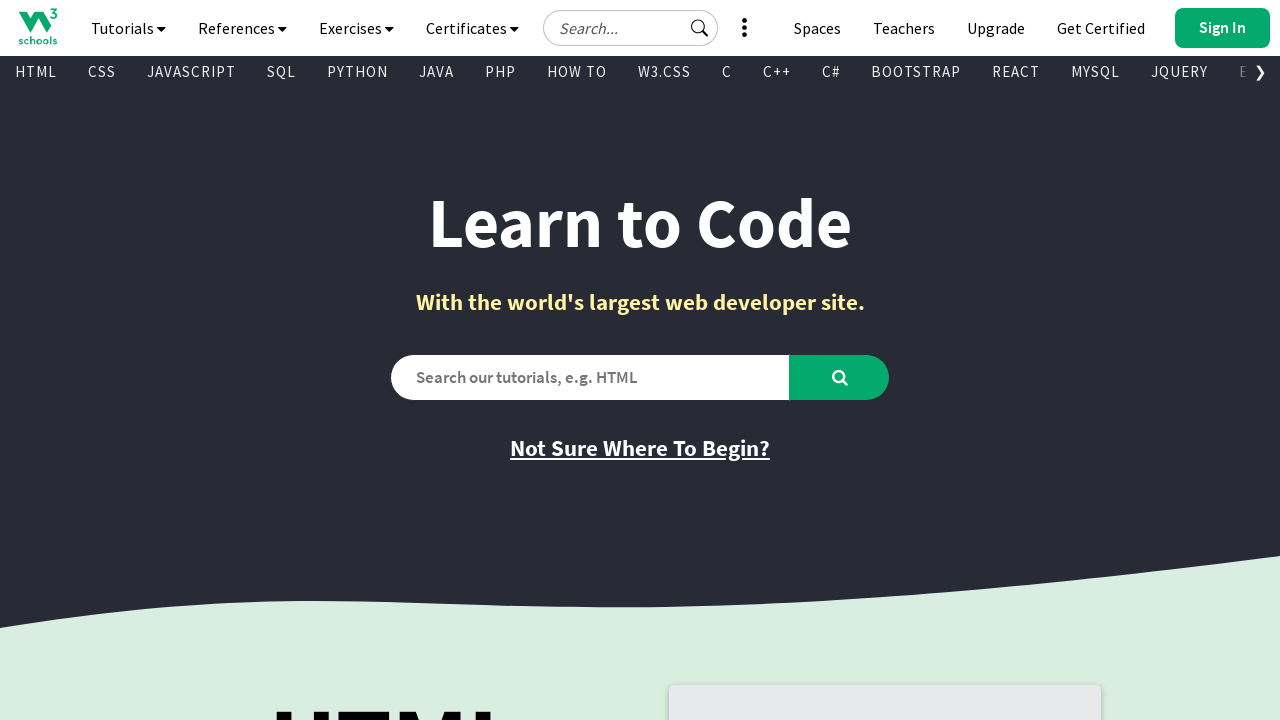